Tests JavaScript alert handling by clicking a button that triggers an alert and then dismissing the alert using the cancel button

Starting URL: https://testautomationpractice.blogspot.com/

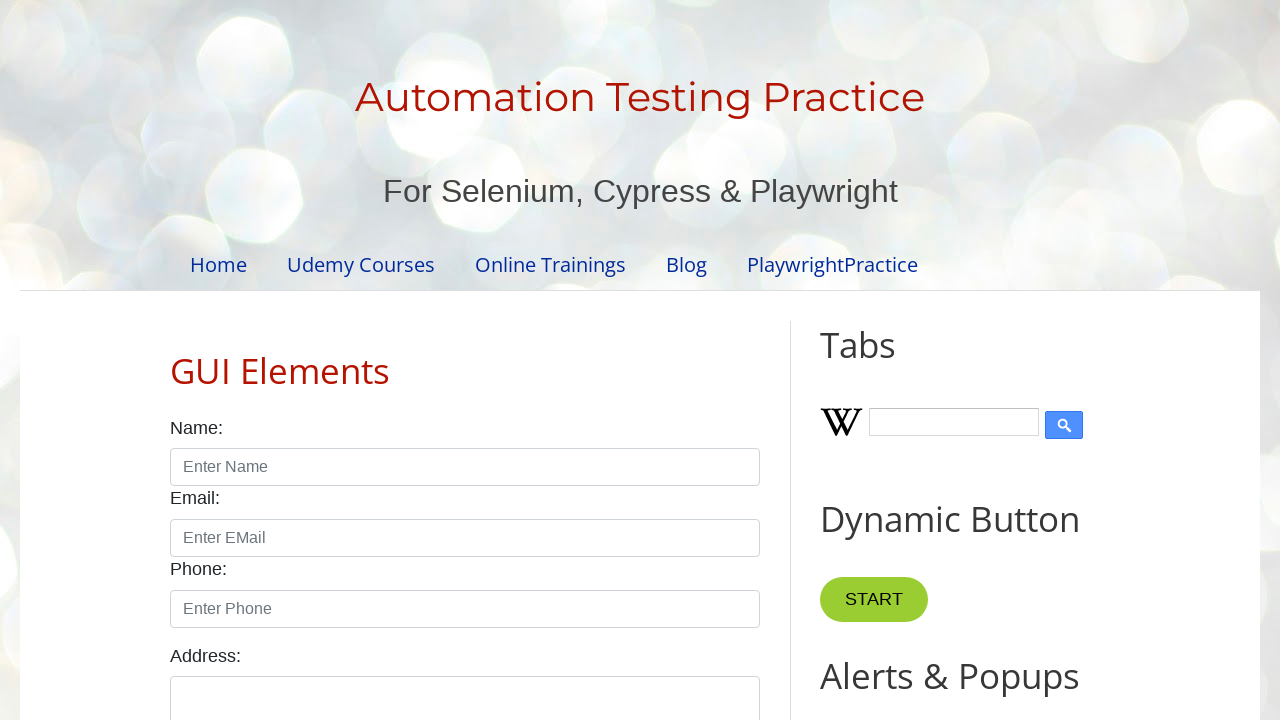

Clicked button to trigger JavaScript alert at (888, 361) on xpath=//*[@id='HTML9']/div[1]/button
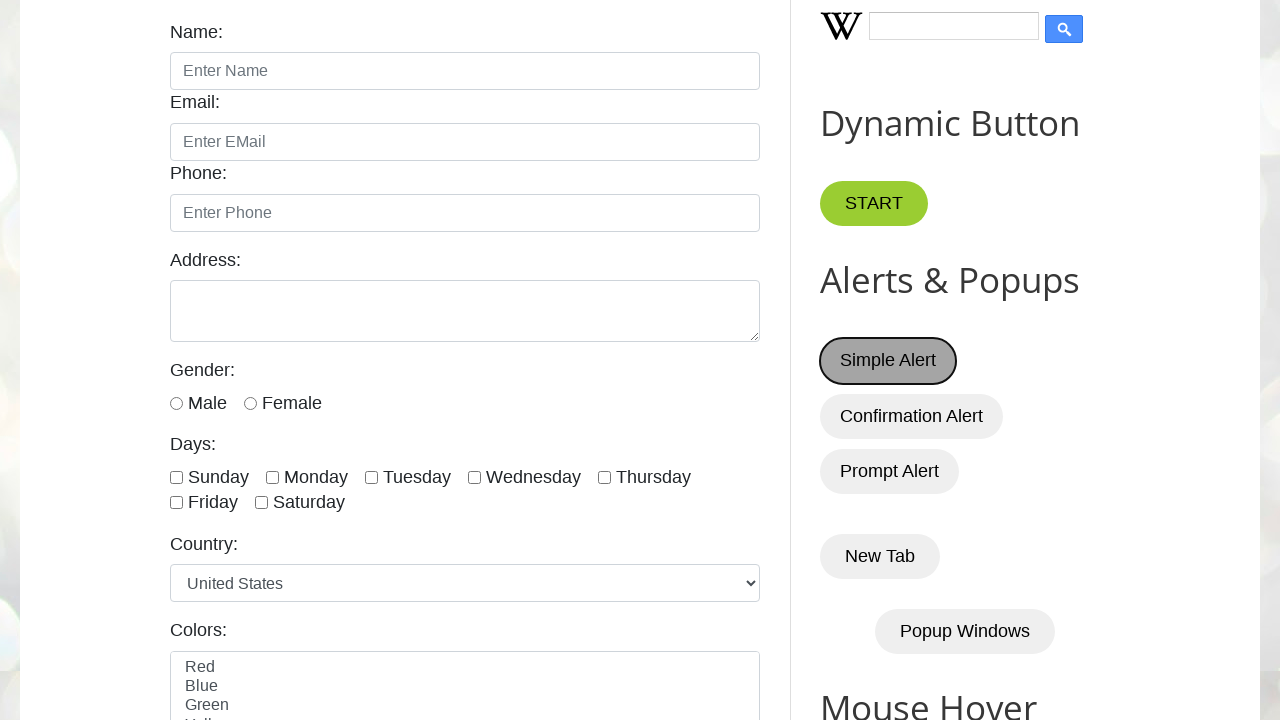

Set up dialog listener to dismiss alert
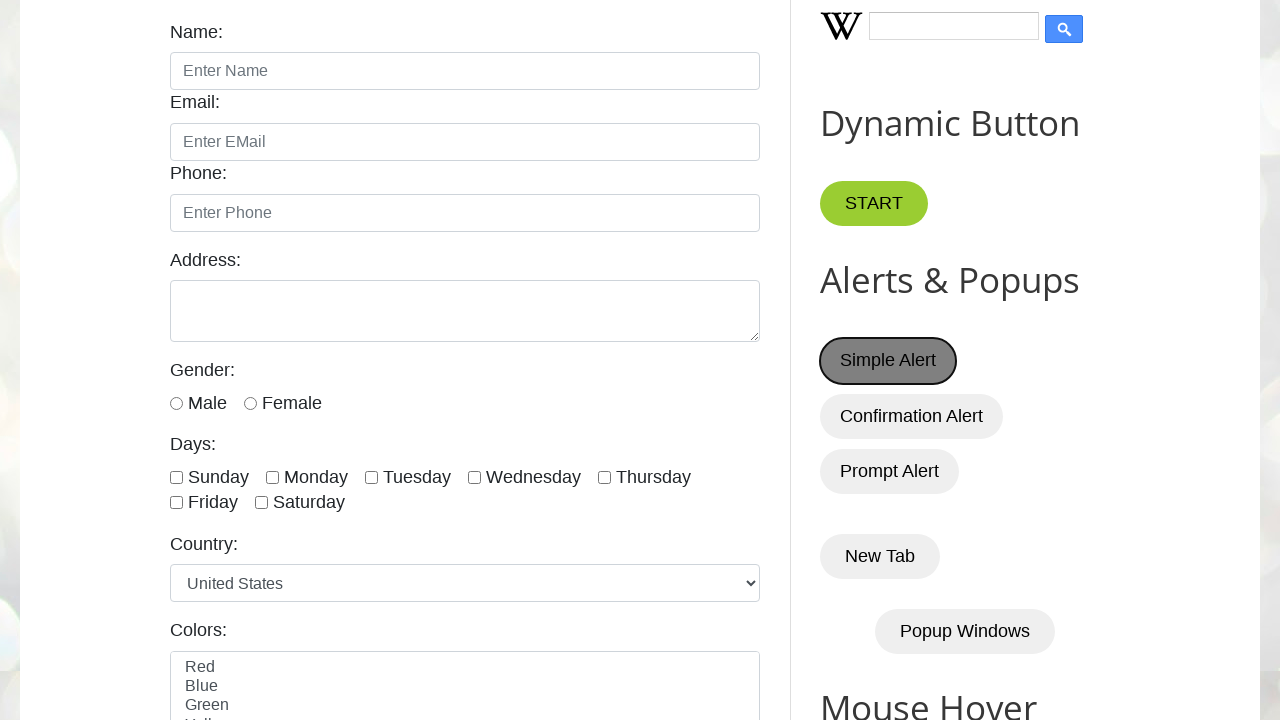

Executed JavaScript to confirm alert was handled
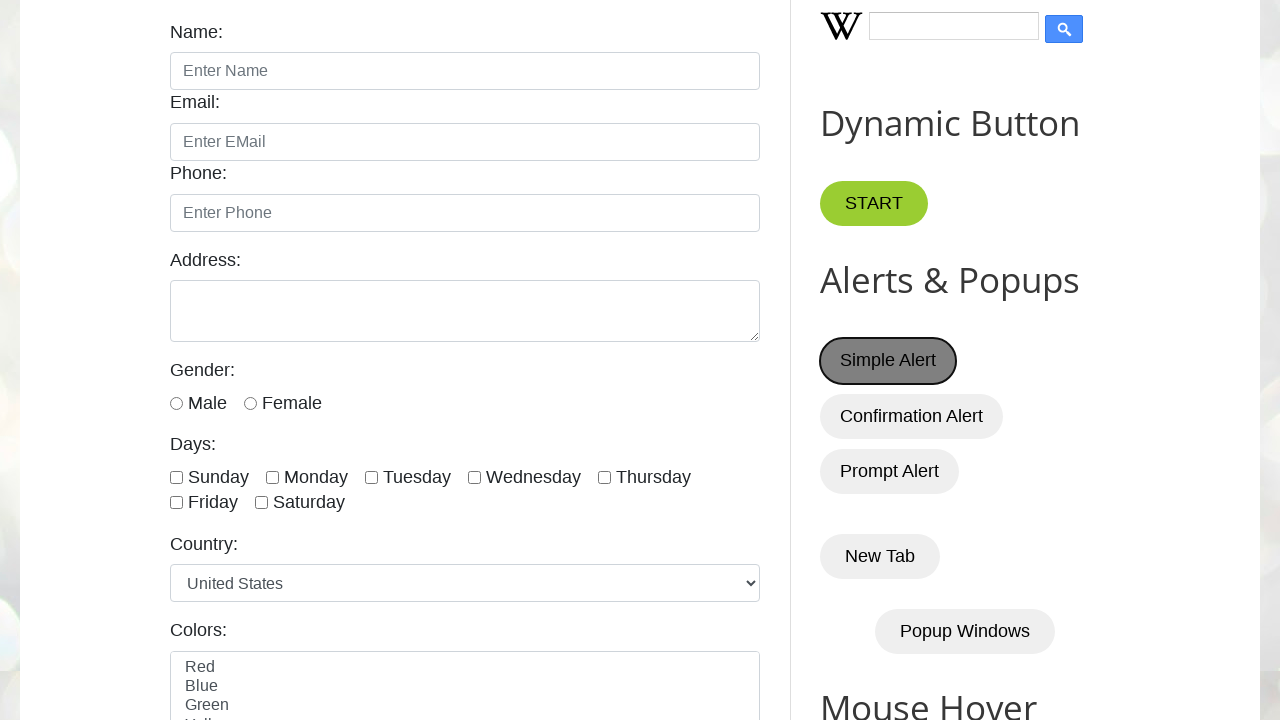

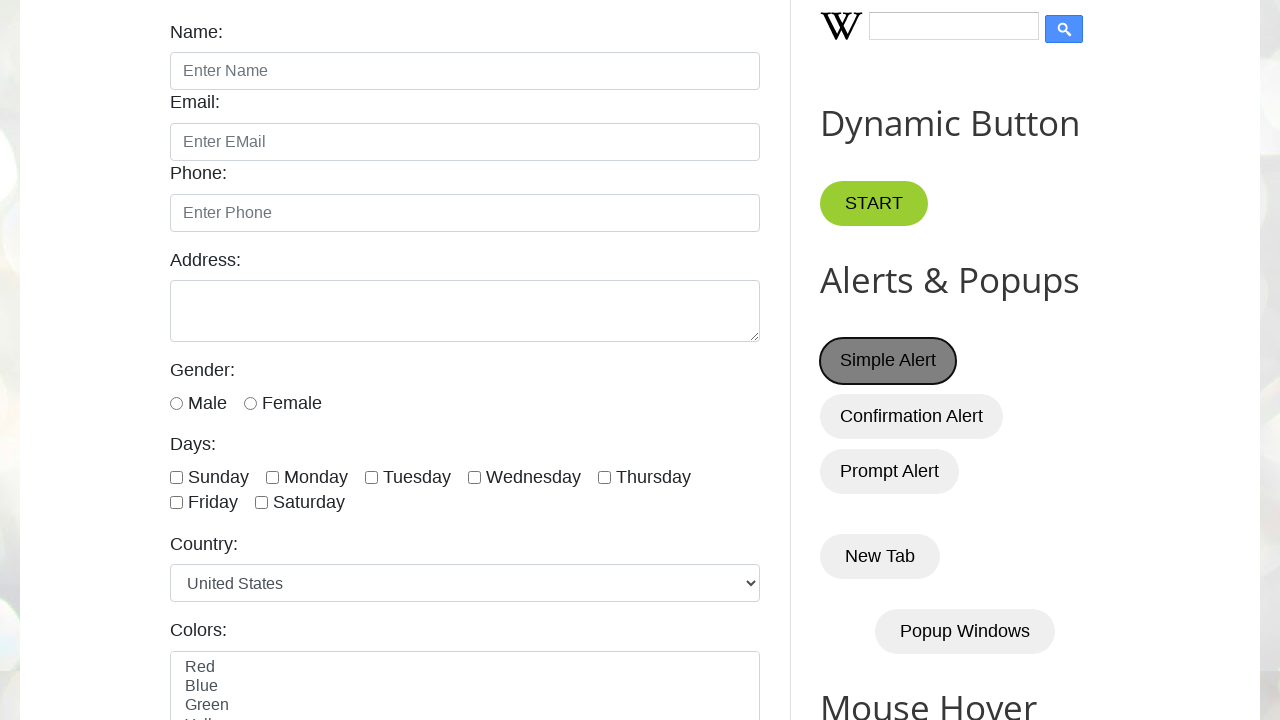